Tests that clicking Clear completed removes all completed todo items

Starting URL: https://demo.playwright.dev/todomvc/#/

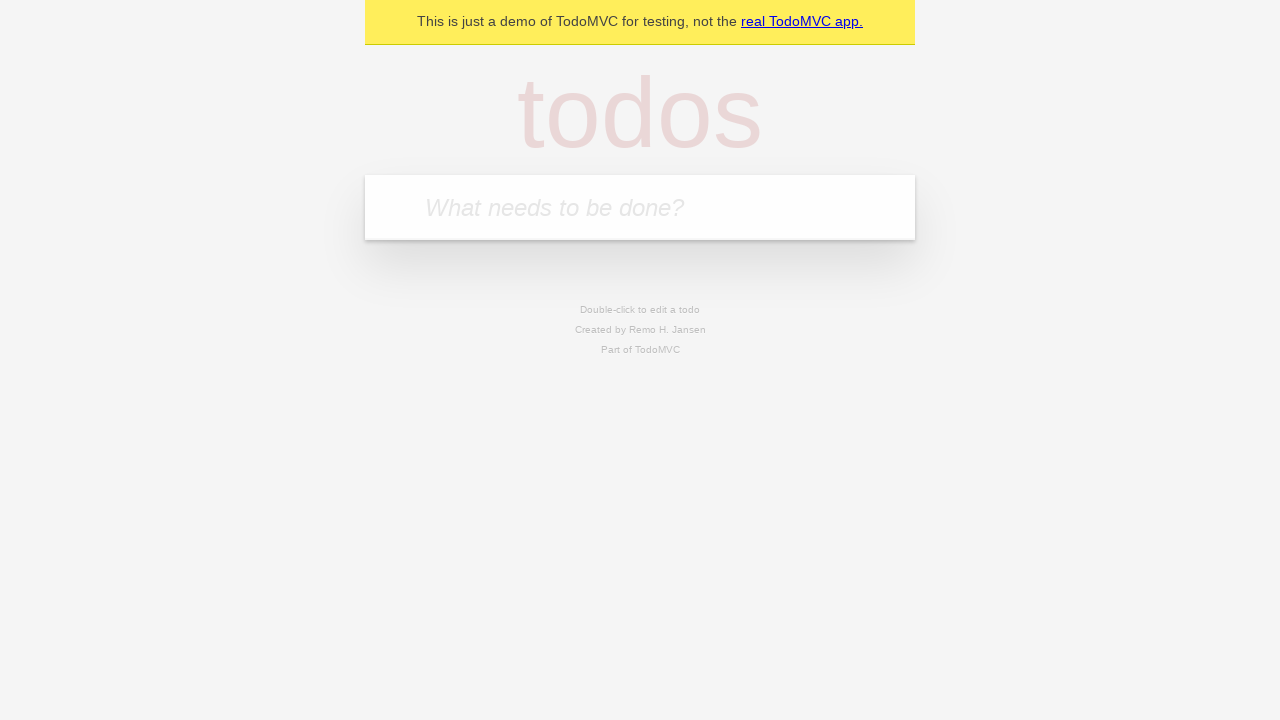

Filled todo input field with 'buy some cheese' on internal:attr=[placeholder="What needs to be done?"i]
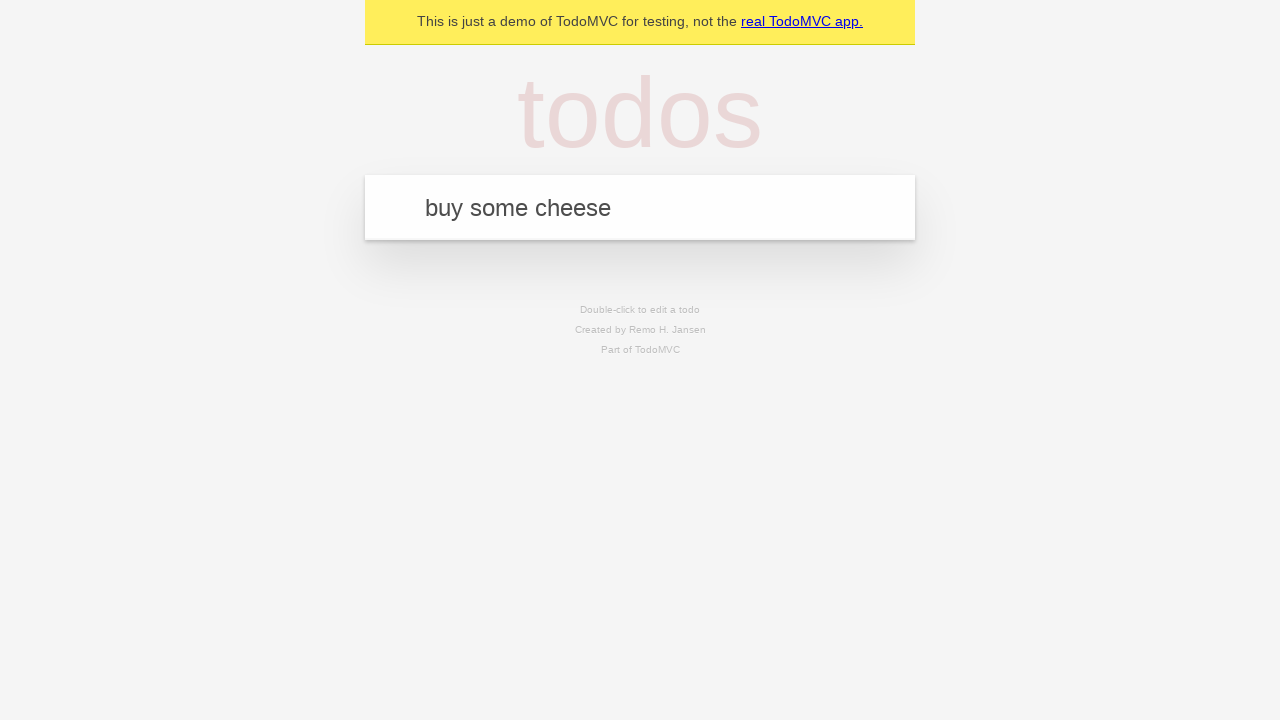

Pressed Enter to add 'buy some cheese' to todo list on internal:attr=[placeholder="What needs to be done?"i]
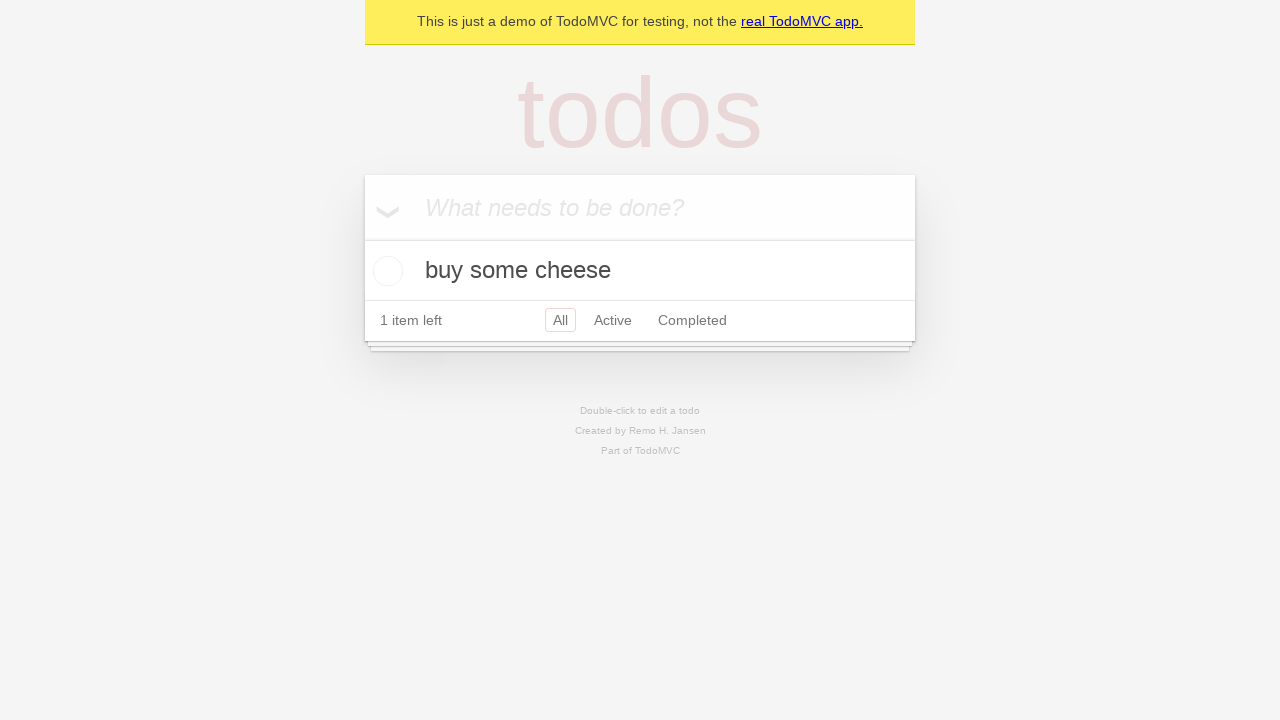

Filled todo input field with 'feed the cat' on internal:attr=[placeholder="What needs to be done?"i]
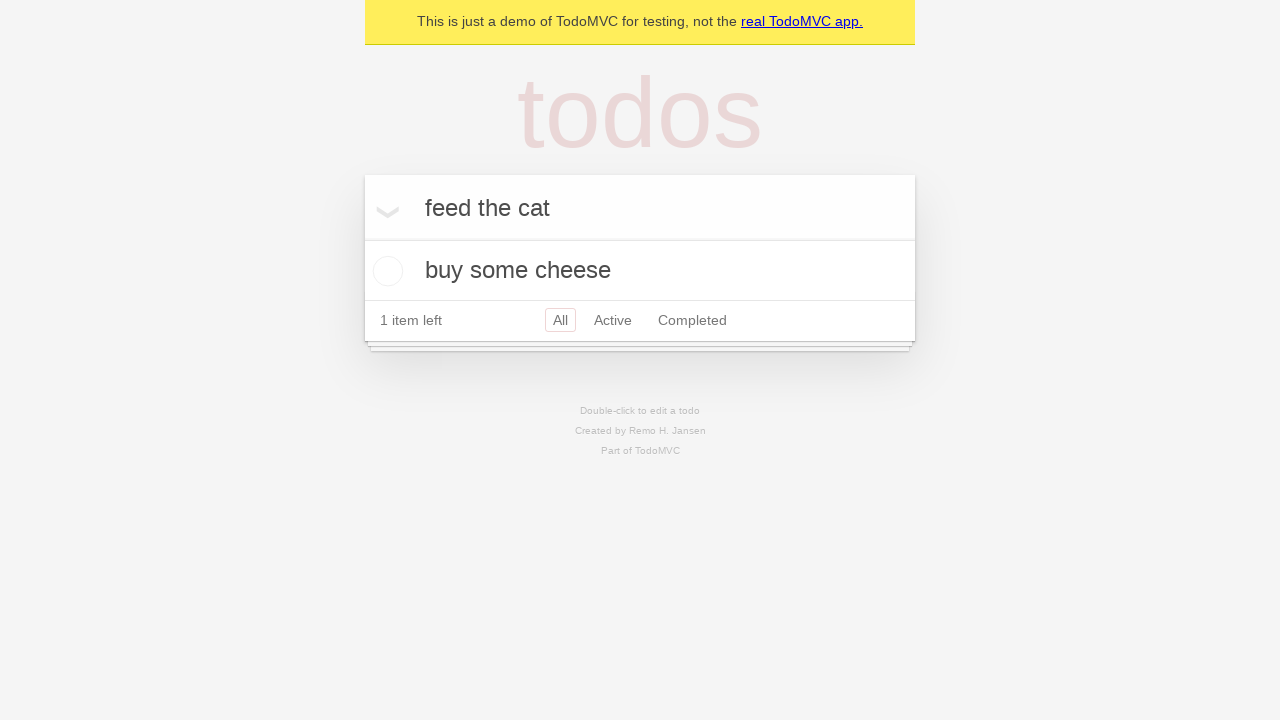

Pressed Enter to add 'feed the cat' to todo list on internal:attr=[placeholder="What needs to be done?"i]
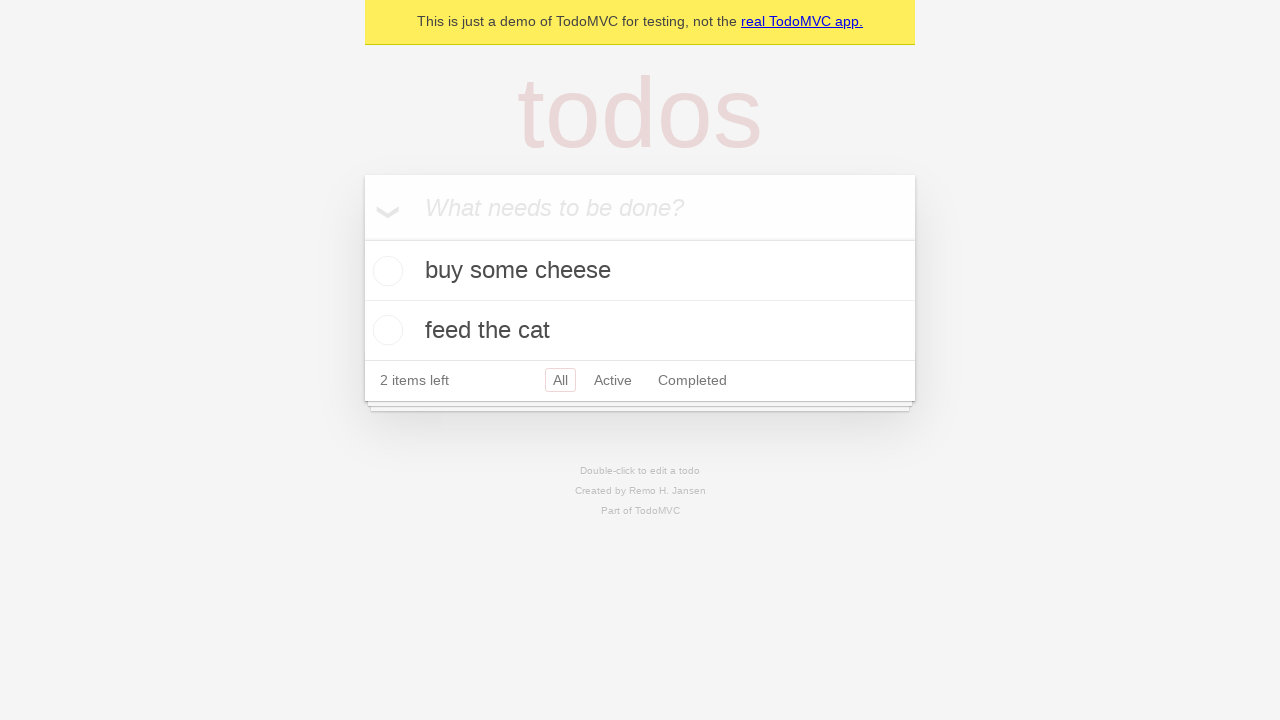

Filled todo input field with 'book a doctors appointment' on internal:attr=[placeholder="What needs to be done?"i]
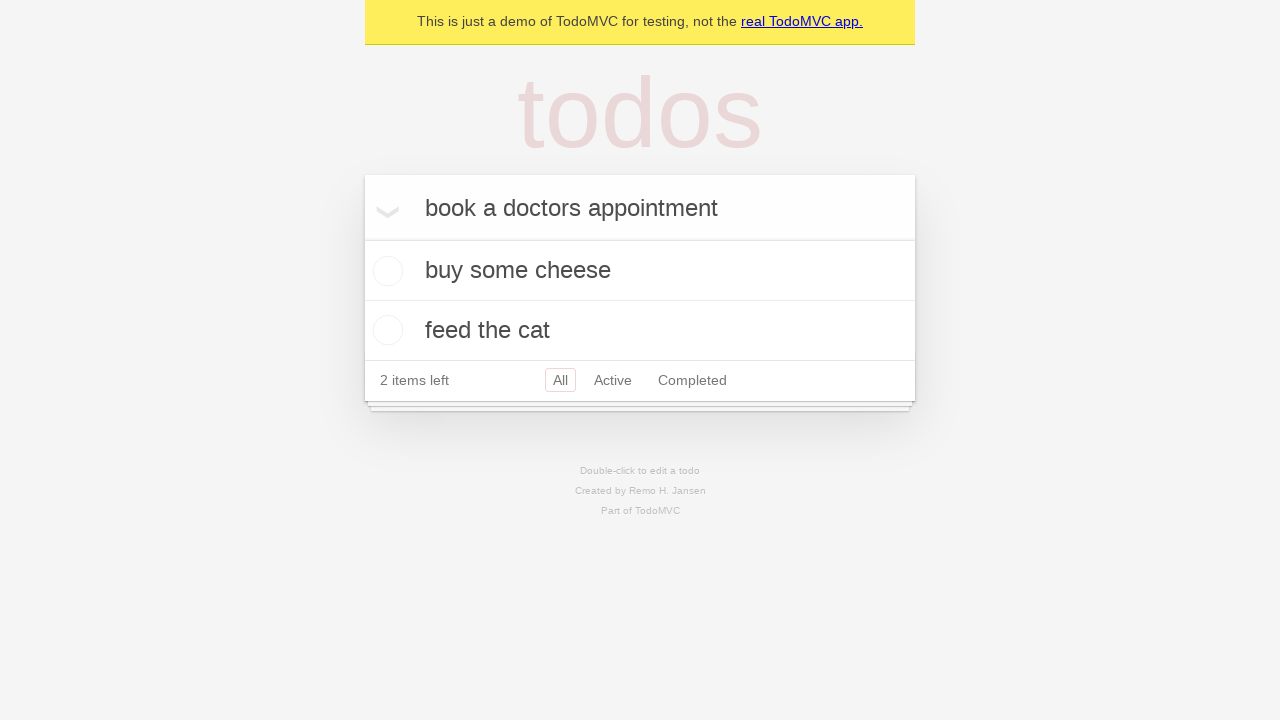

Pressed Enter to add 'book a doctors appointment' to todo list on internal:attr=[placeholder="What needs to be done?"i]
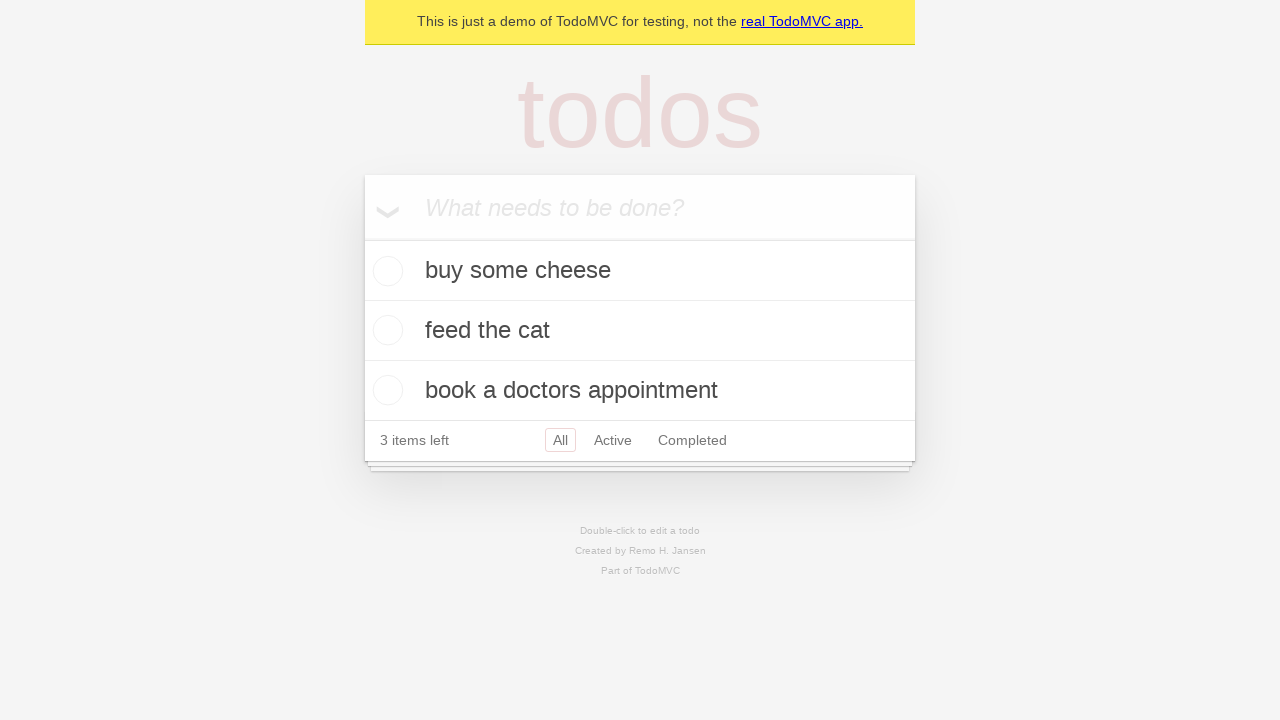

Located all todo items on the page
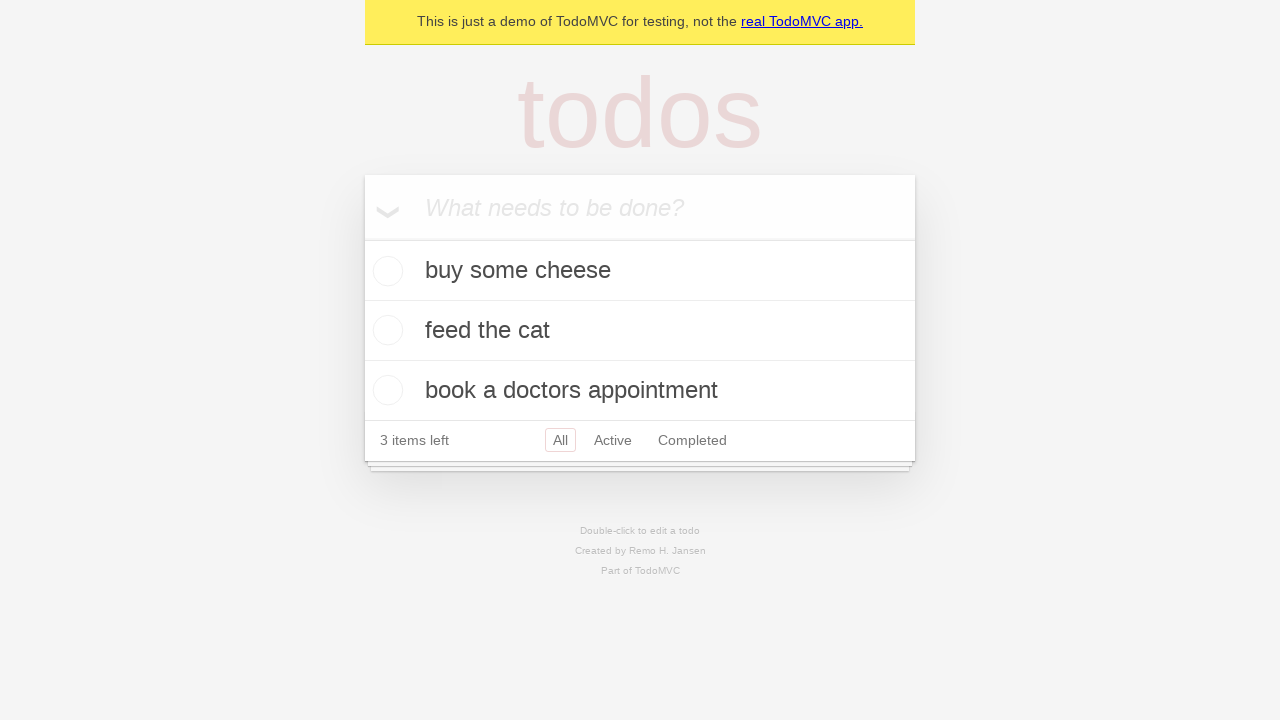

Checked the second todo item to mark it as completed at (385, 330) on internal:testid=[data-testid="todo-item"s] >> nth=1 >> internal:role=checkbox
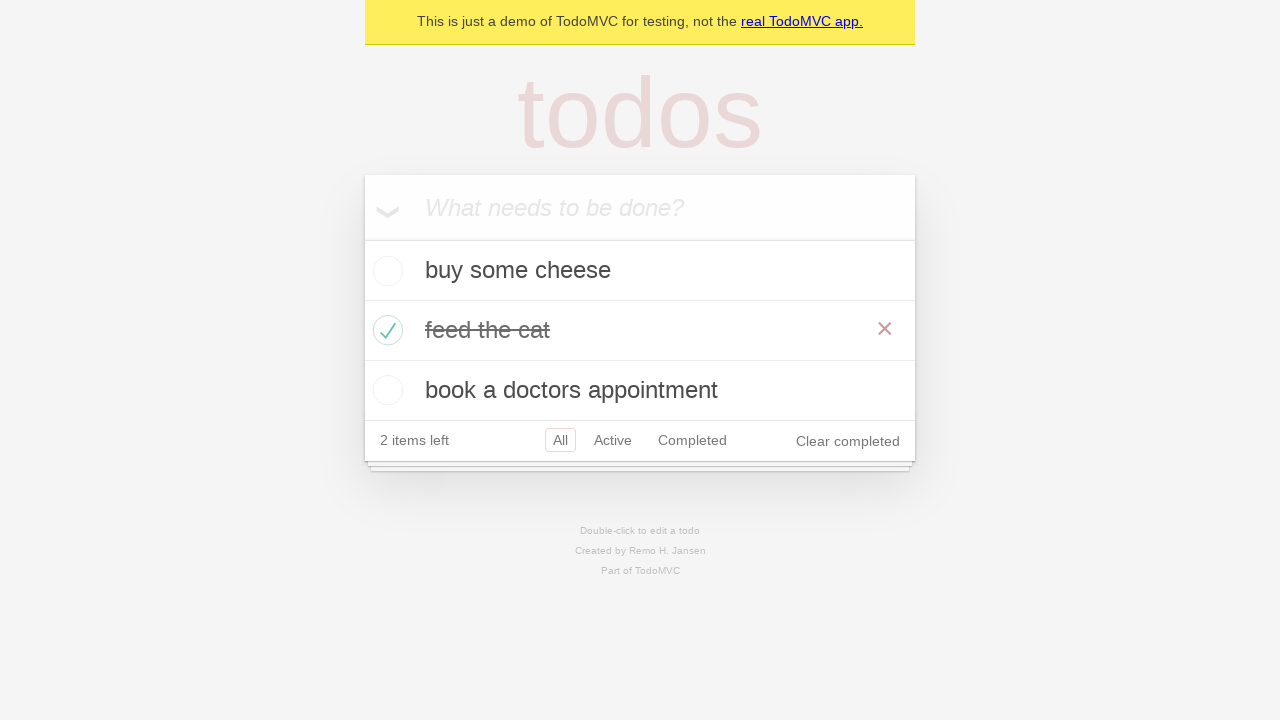

Clicked 'Clear completed' button to remove completed items at (848, 441) on internal:role=button[name="Clear completed"i]
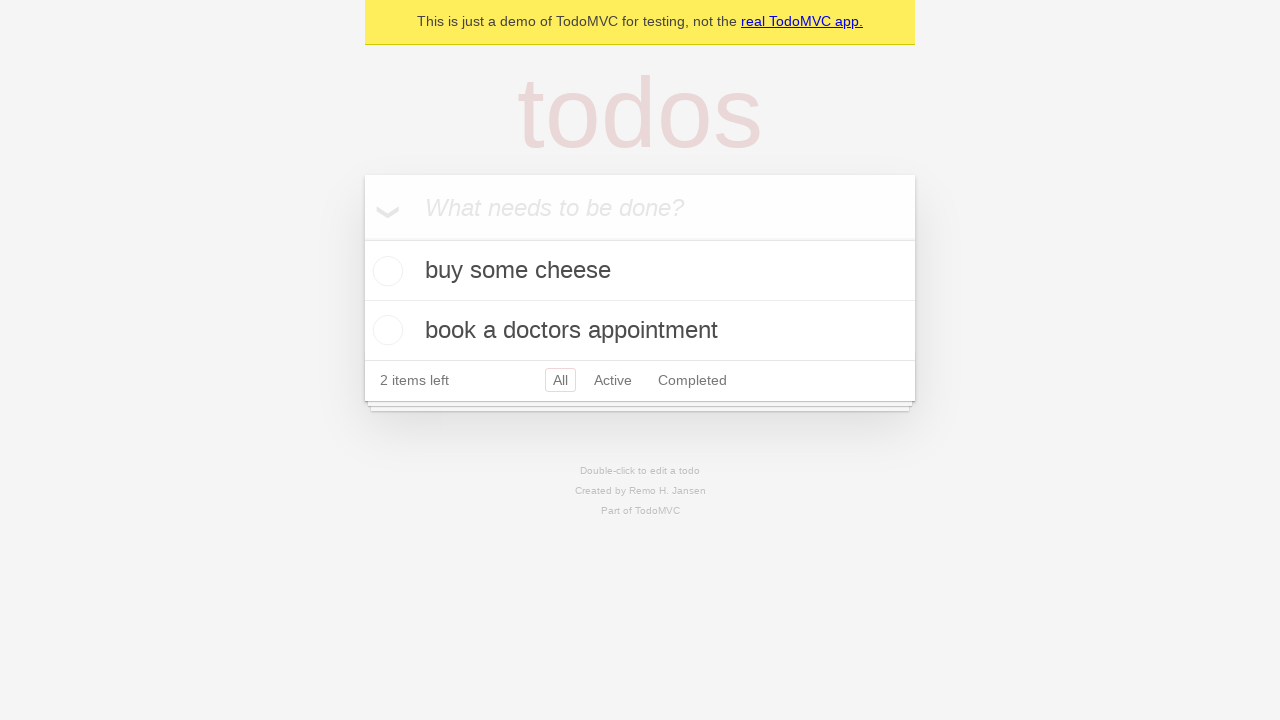

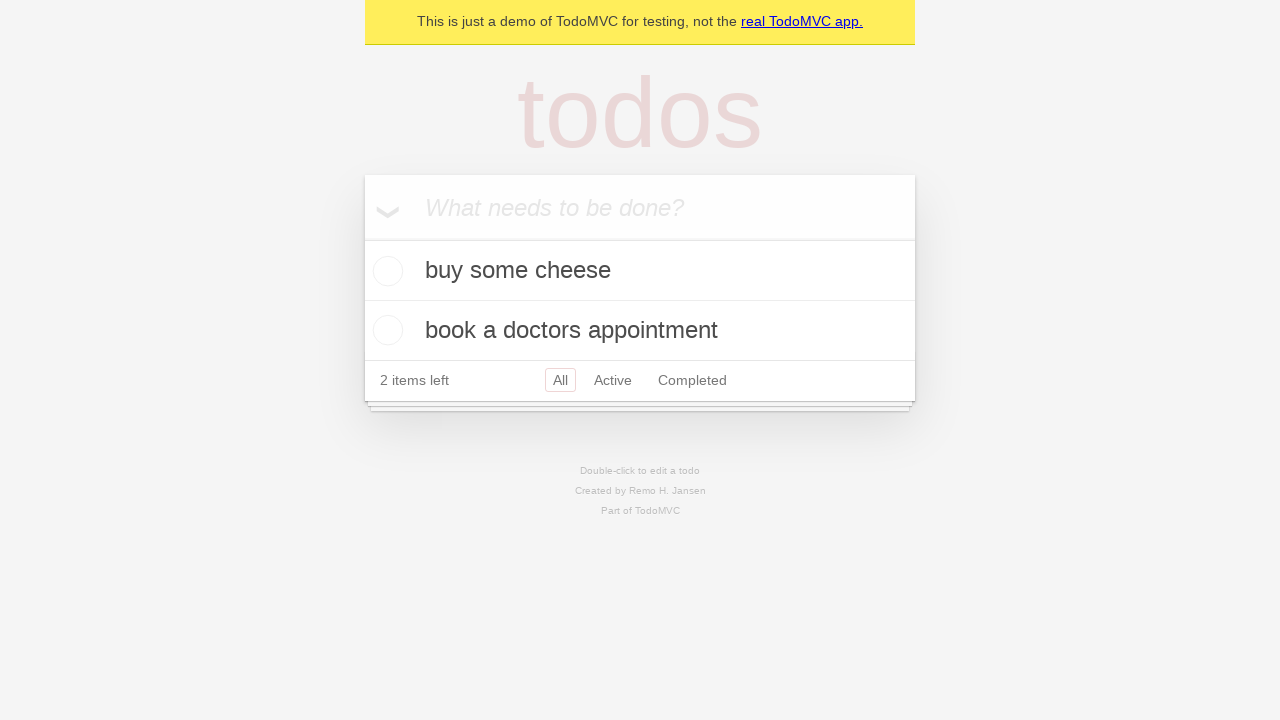